Tests that new items are appended to the bottom of the todo list by creating 3 items

Starting URL: https://demo.playwright.dev/todomvc

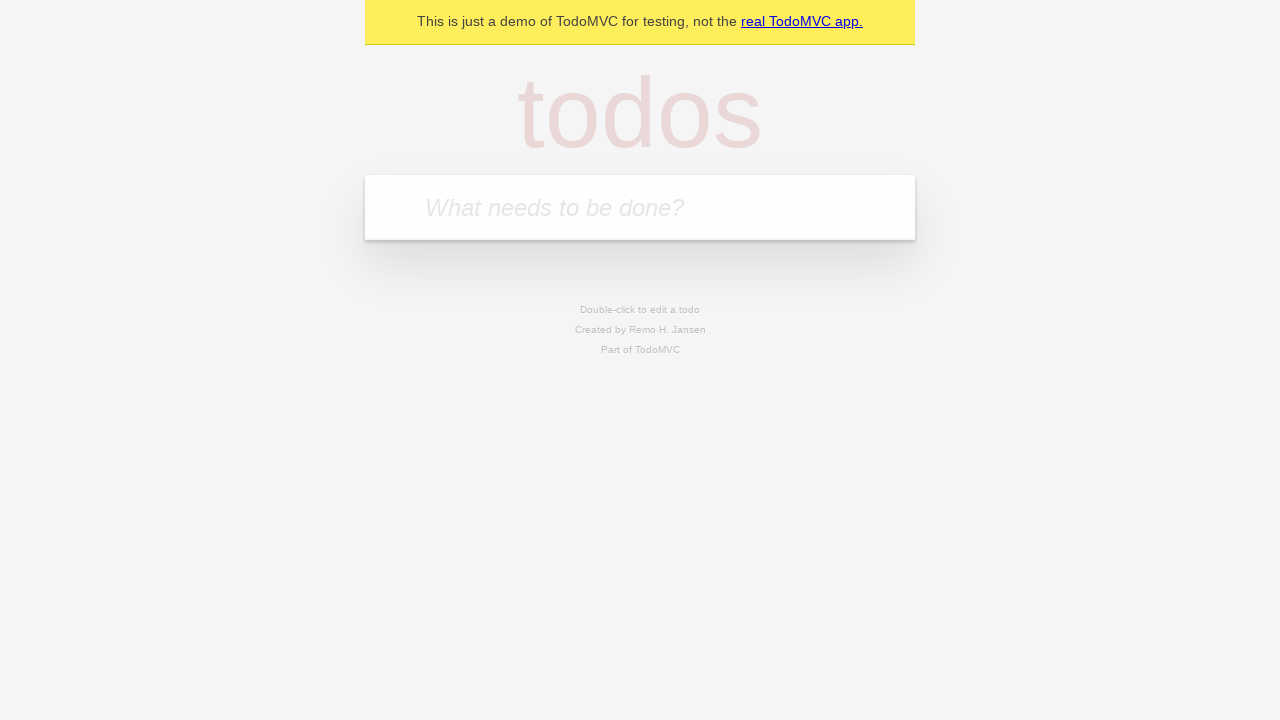

Filled new todo input with 'buy some cheese' on .new-todo
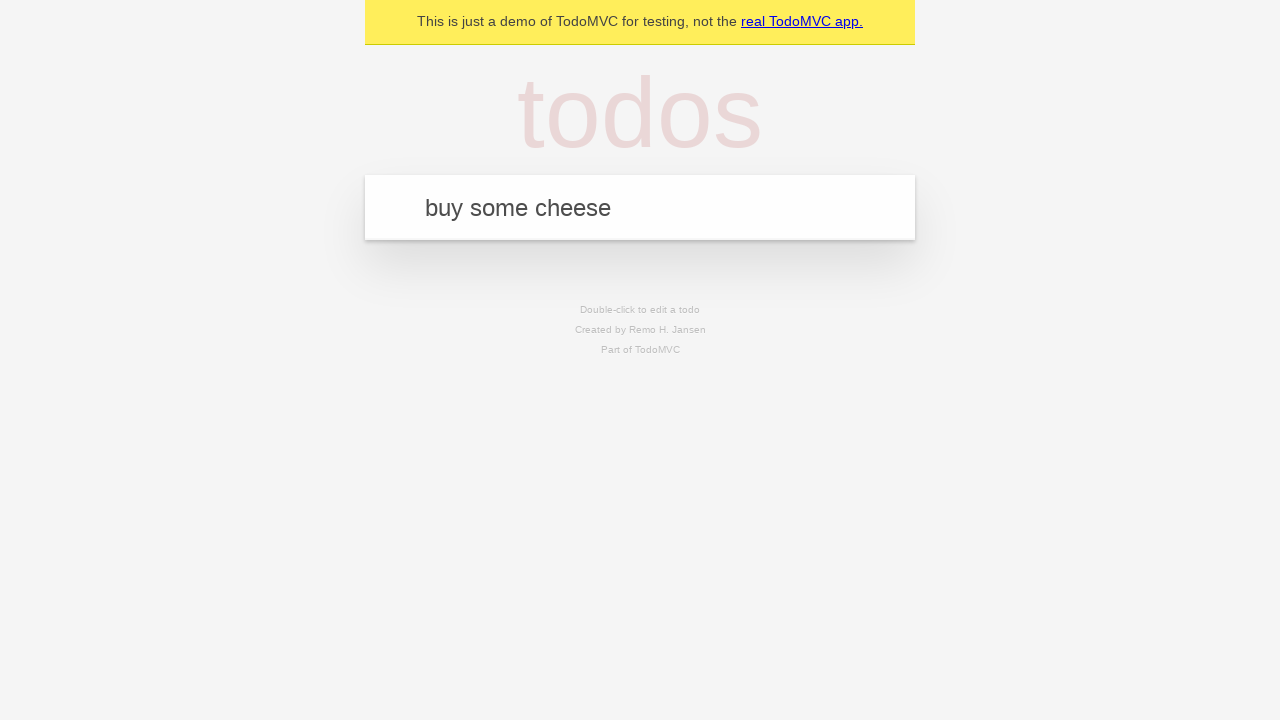

Pressed Enter to add first todo item on .new-todo
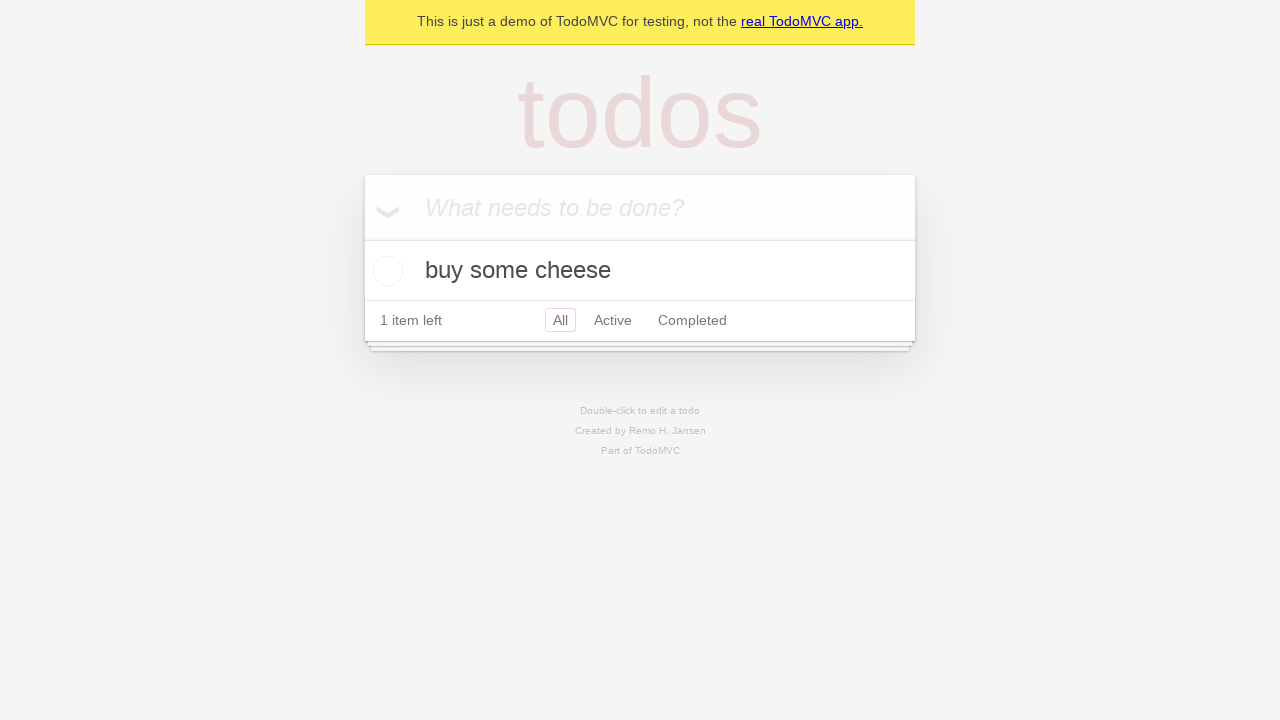

Filled new todo input with 'feed the cat' on .new-todo
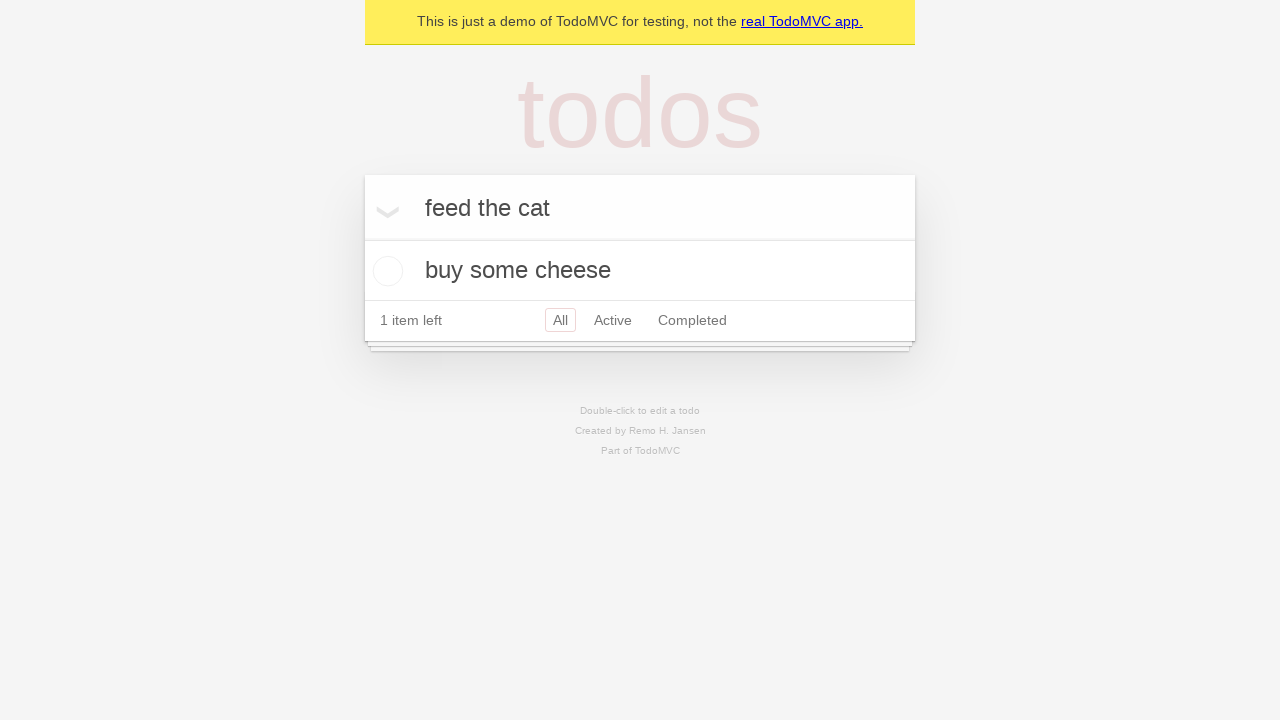

Pressed Enter to add second todo item on .new-todo
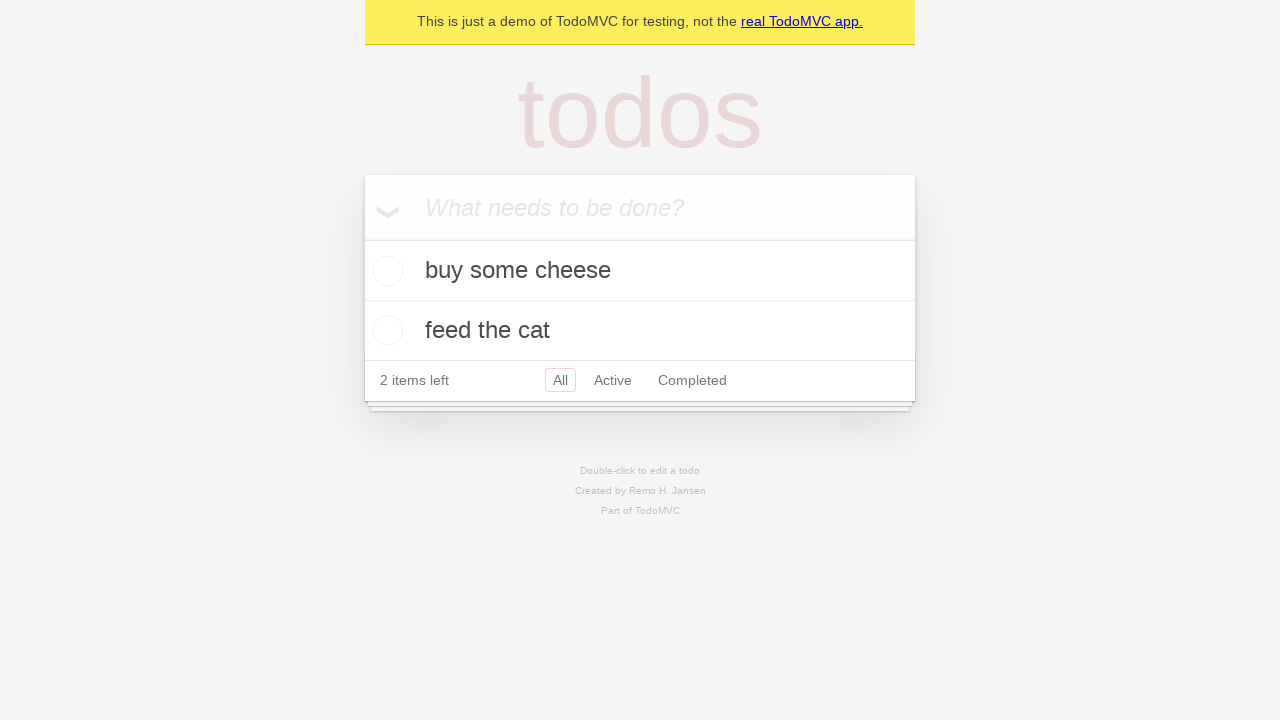

Filled new todo input with 'book a doctors appointment' on .new-todo
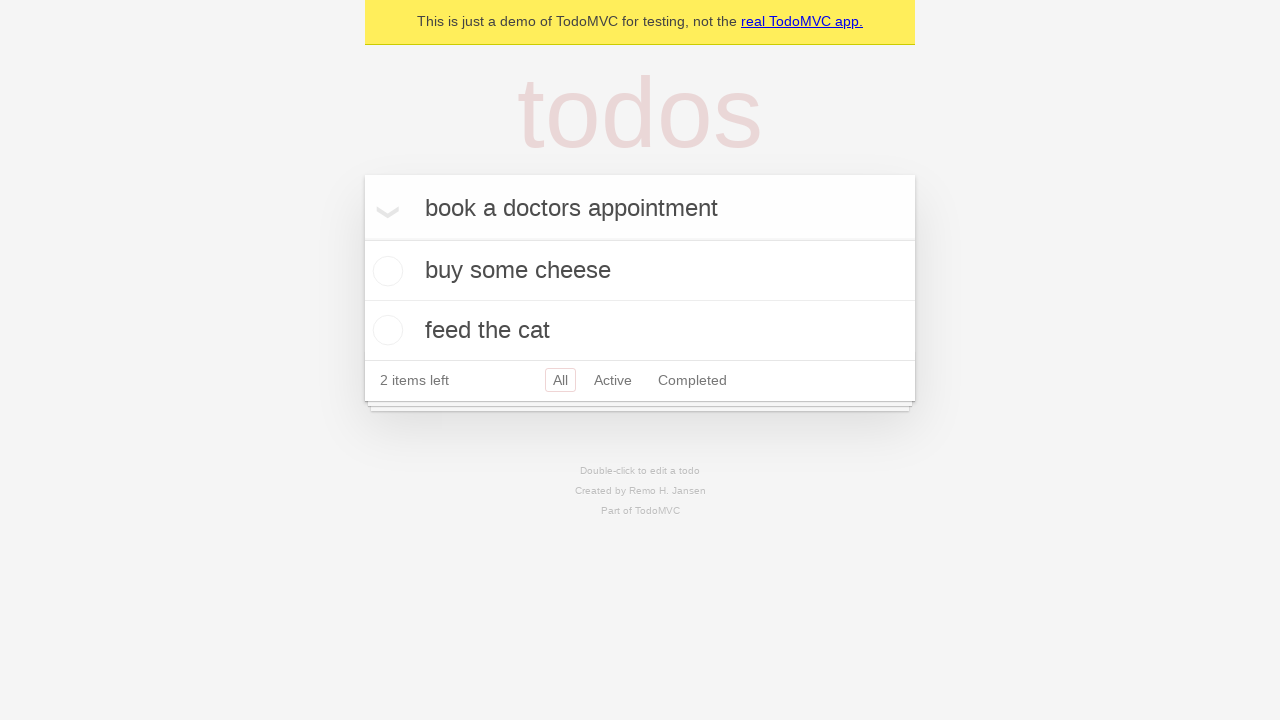

Pressed Enter to add third todo item on .new-todo
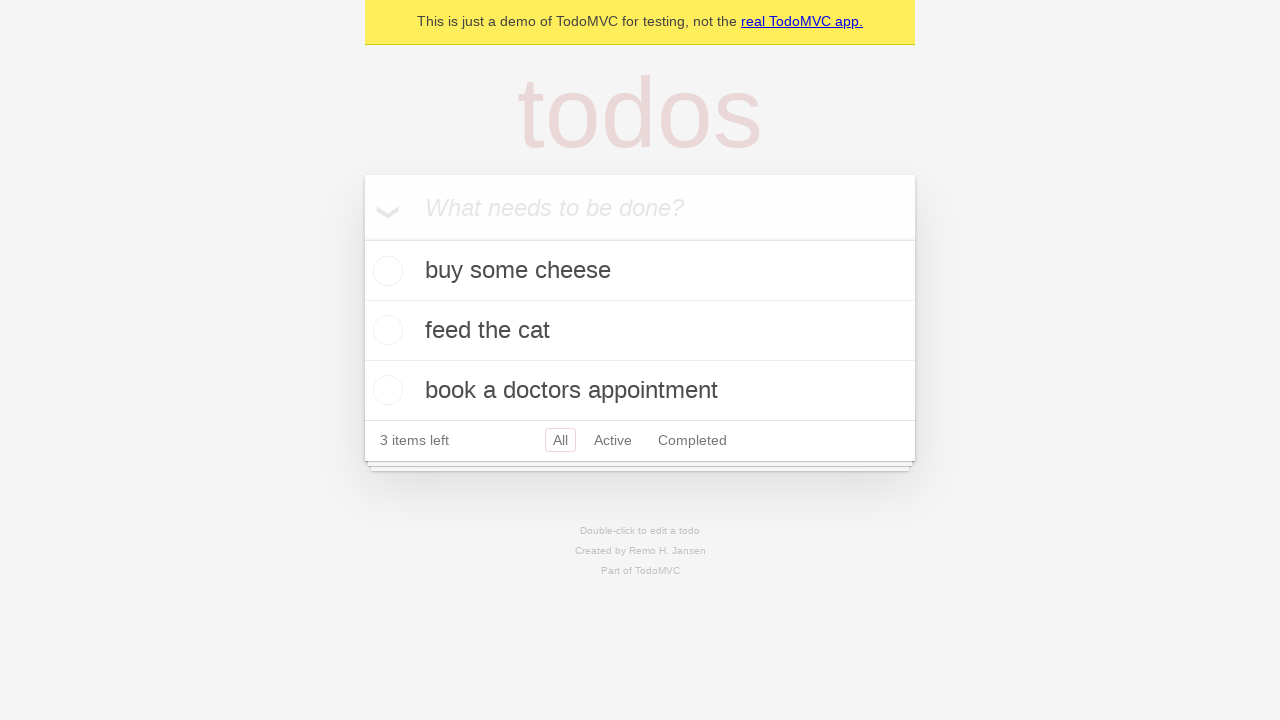

Verified all items appeared - todo counter loaded
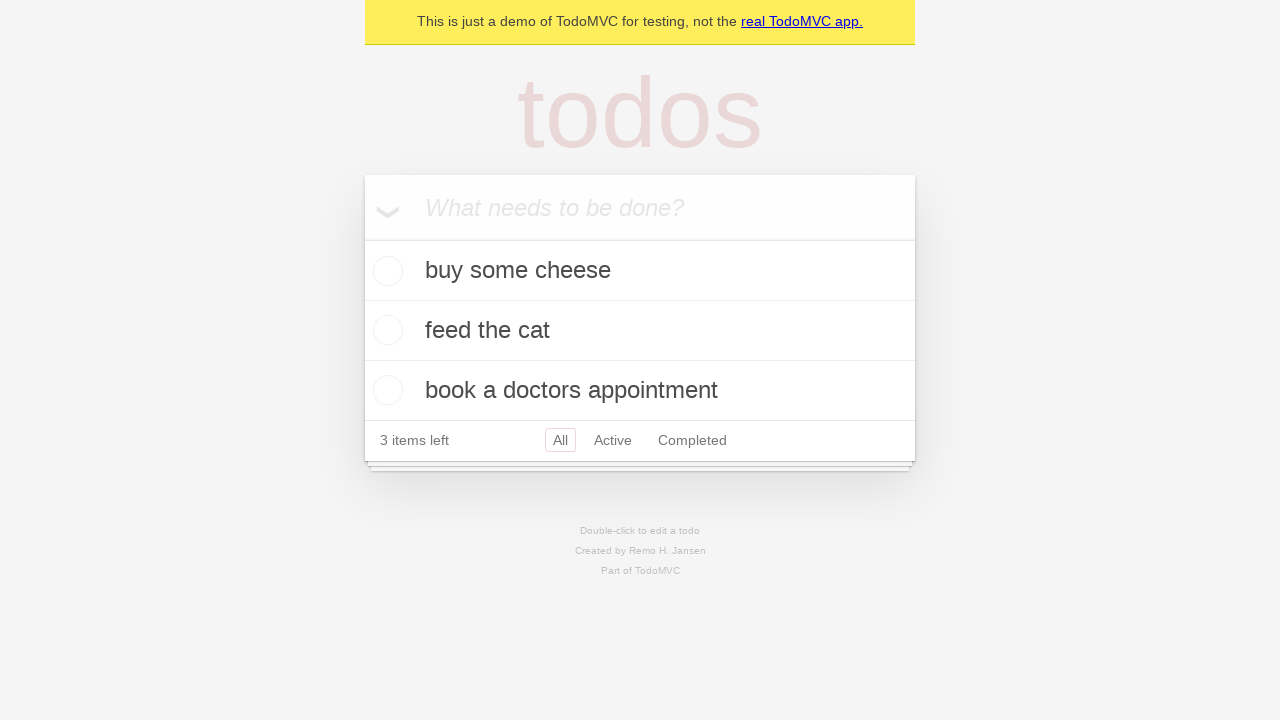

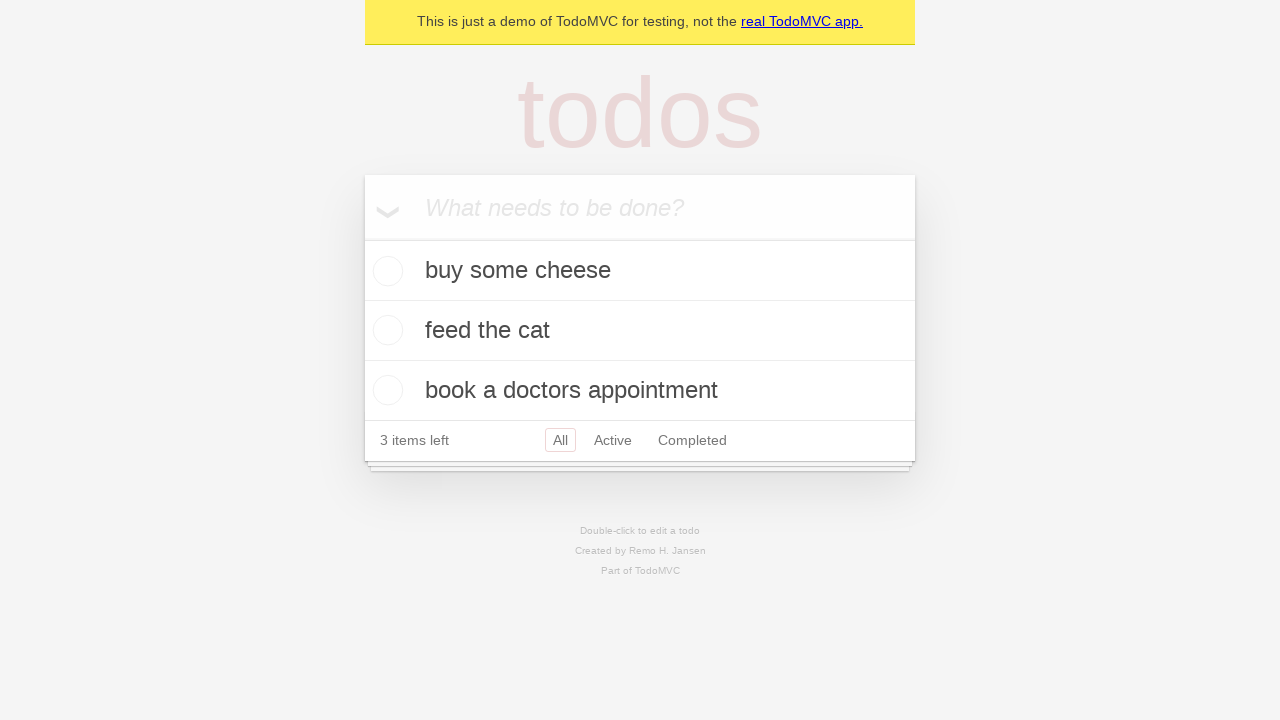